Tests navigation through menu items on 99 Bottles of Beer website, clicking Browse Languages then Start menu, and verifies the welcome heading is displayed

Starting URL: http://www.99-bottles-of-beer.net/

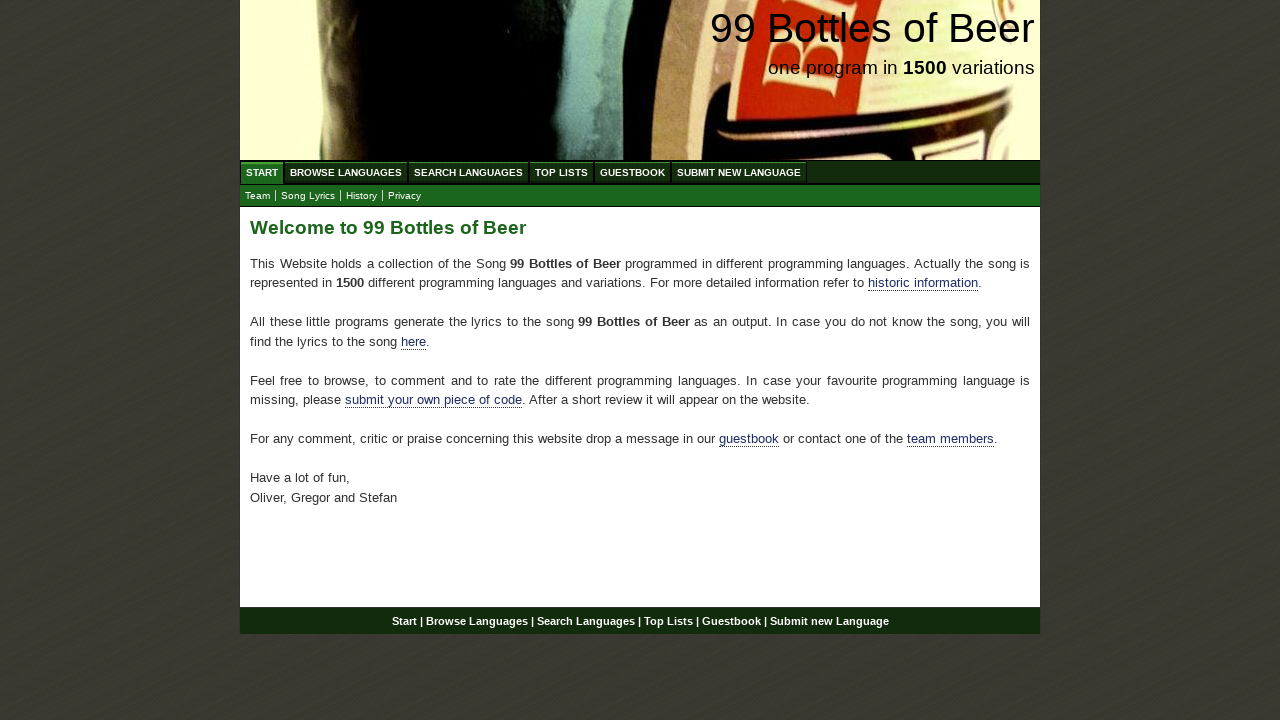

Clicked Browse Languages menu item at (346, 172) on xpath=//body/div[@id='wrap']/div[@id='navigation']/ul[@id='menu']/li/a[@href='/a
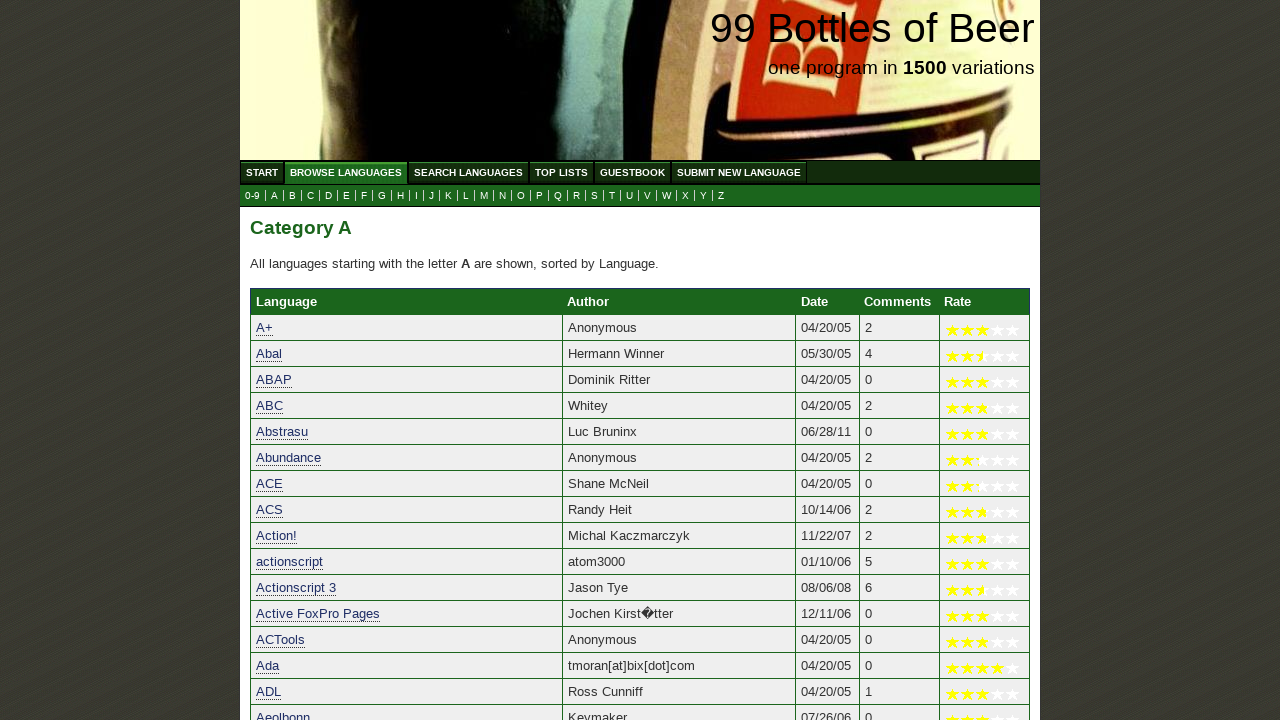

Clicked Start menu item to navigate back to homepage at (262, 172) on xpath=//body/div[@id='wrap']/div[@id='navigation']/ul[@id='menu']/li/a[@href='/'
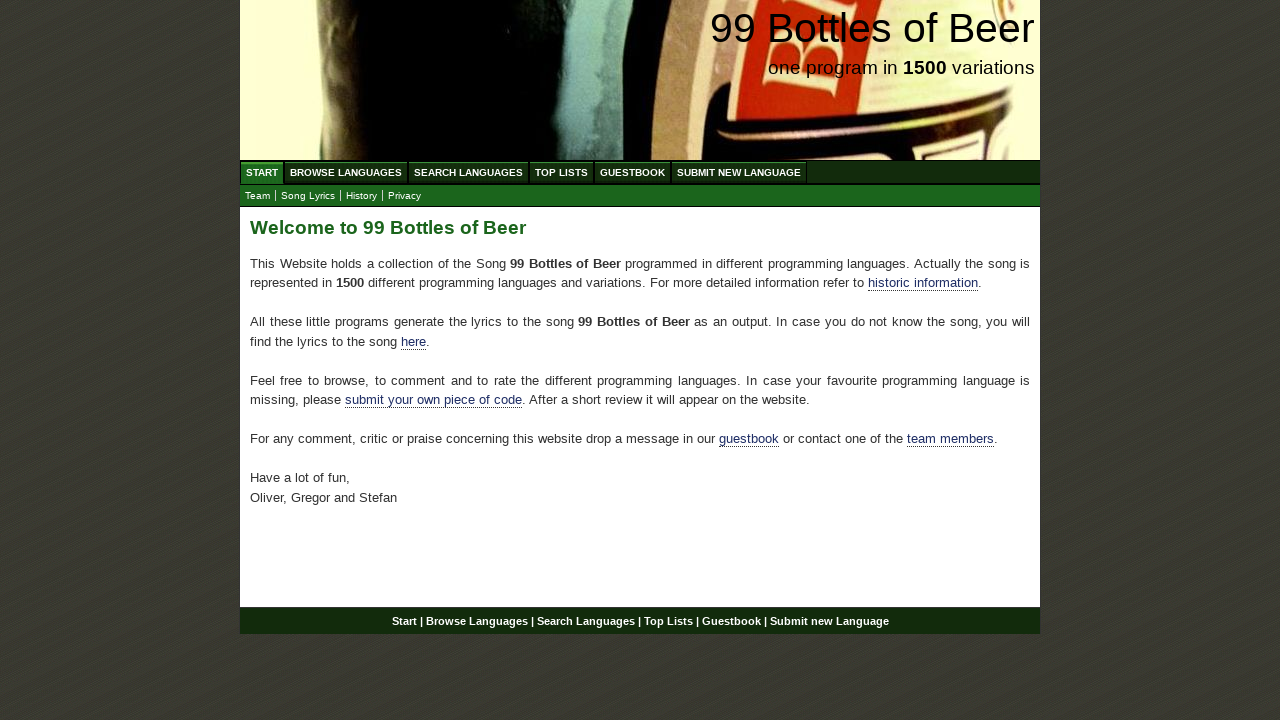

Located welcome heading element
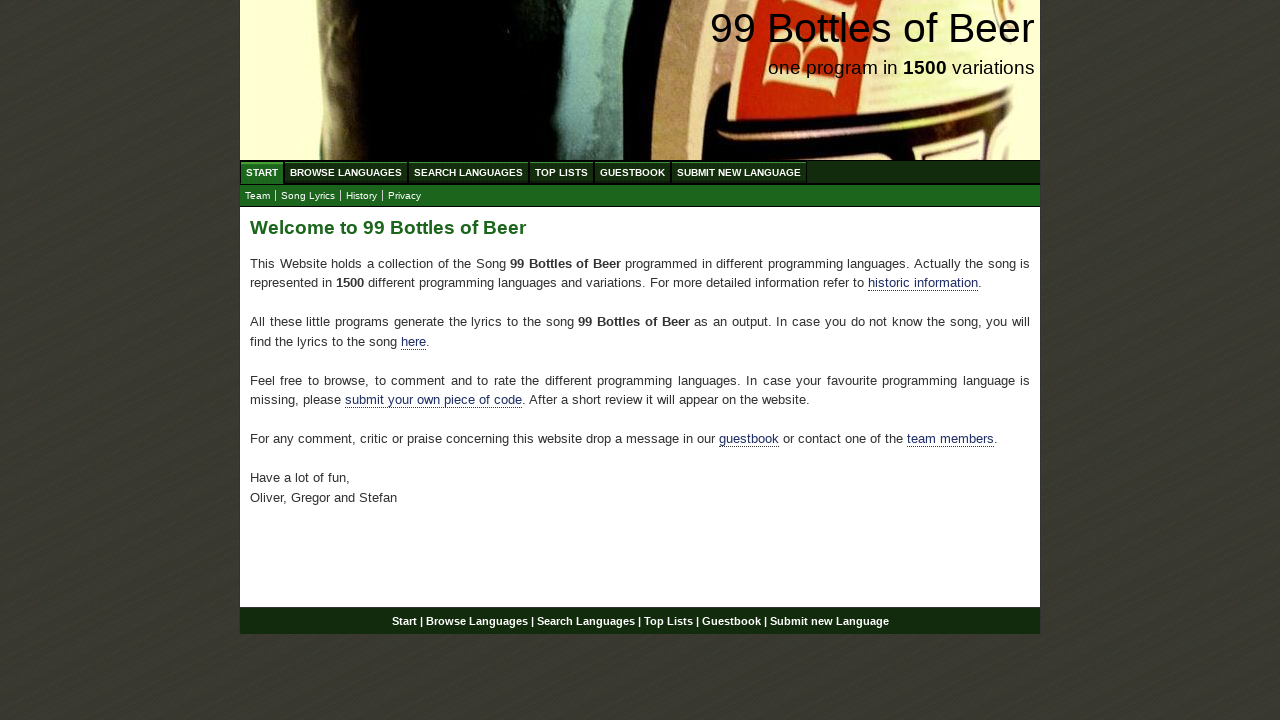

Verified welcome heading displays 'Welcome to 99 Bottles of Beer'
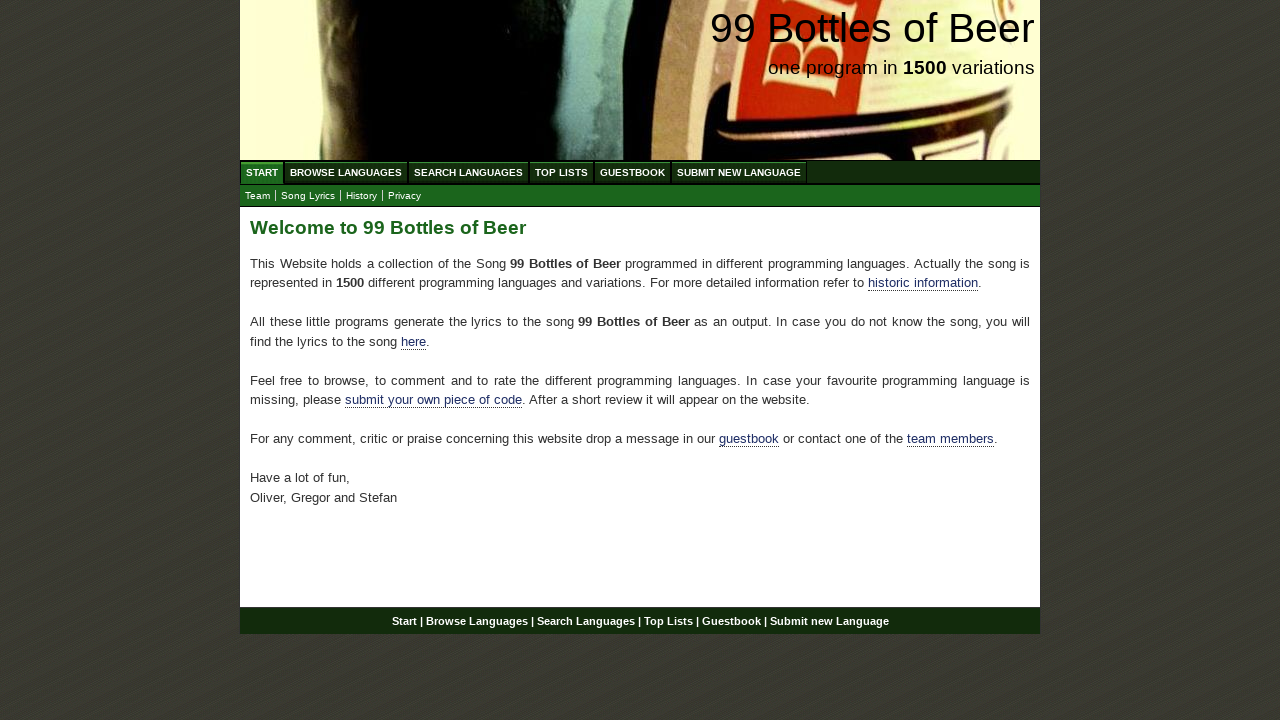

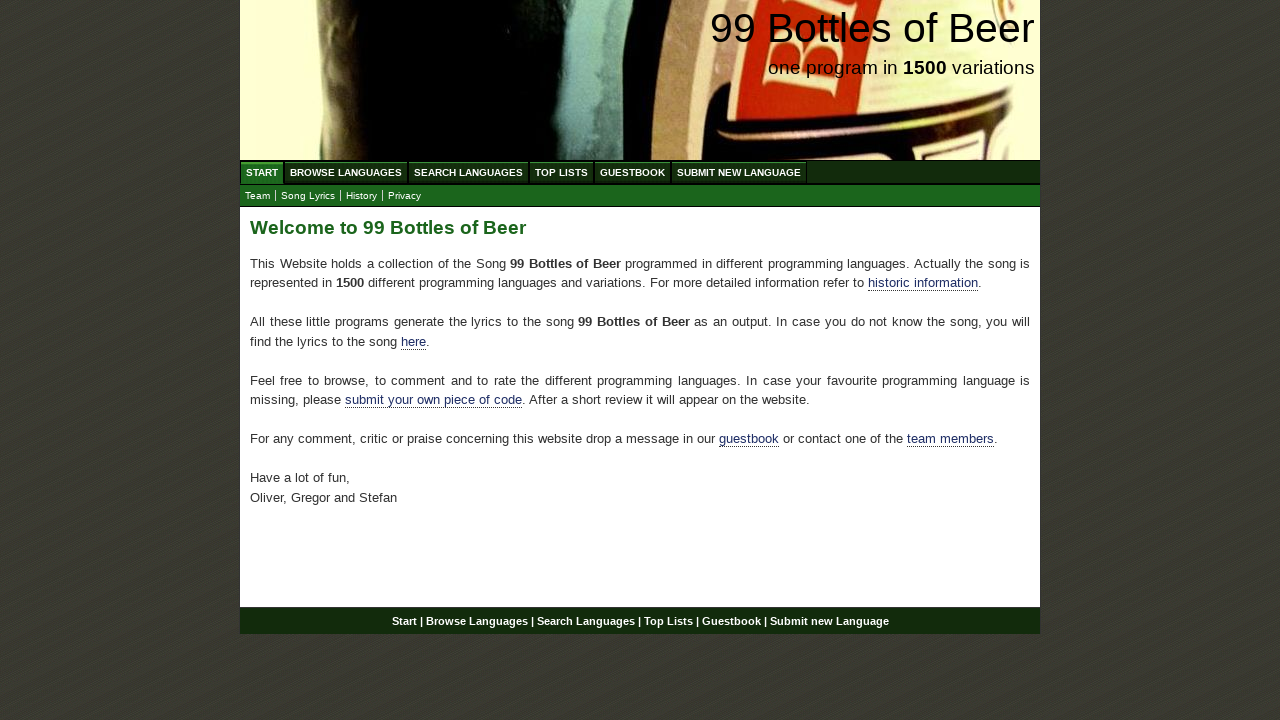